Tests JavaScript confirmation alert handling by clicking a button to trigger a confirmation dialog, accepting it, and verifying the result message is displayed correctly on the page.

Starting URL: http://the-internet.herokuapp.com/javascript_alerts

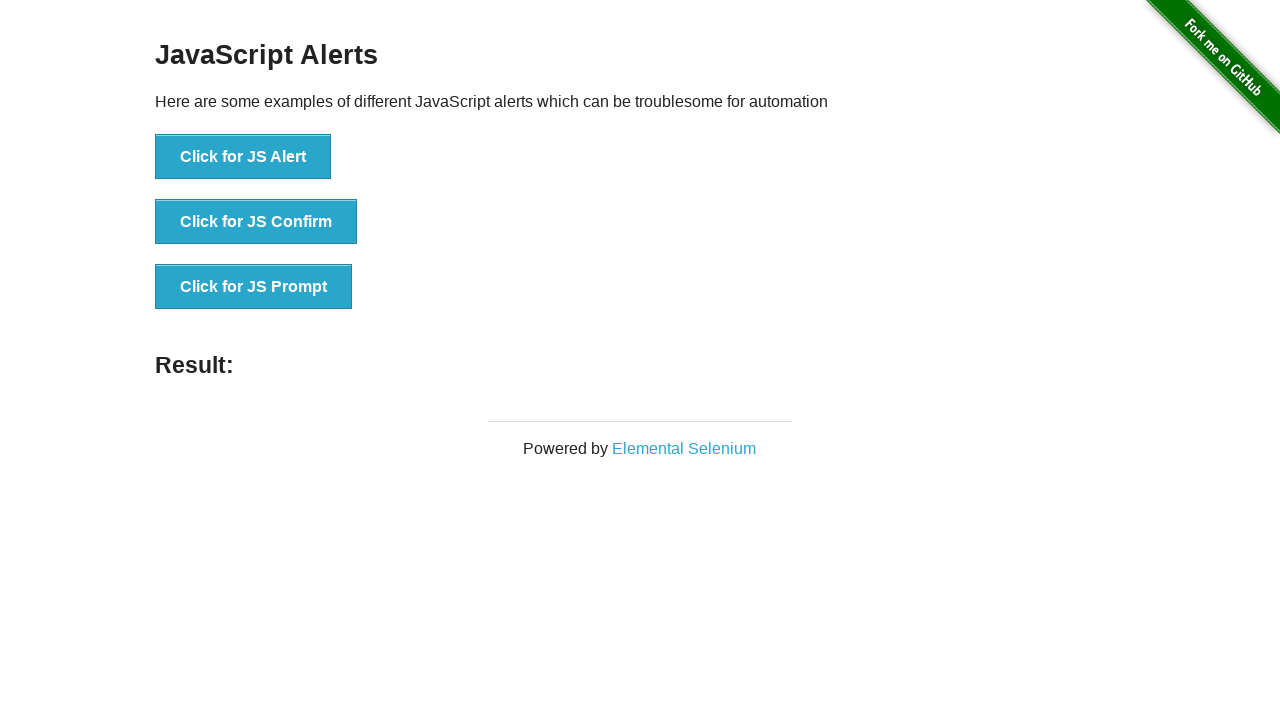

Set up dialog handler to accept confirmation alerts
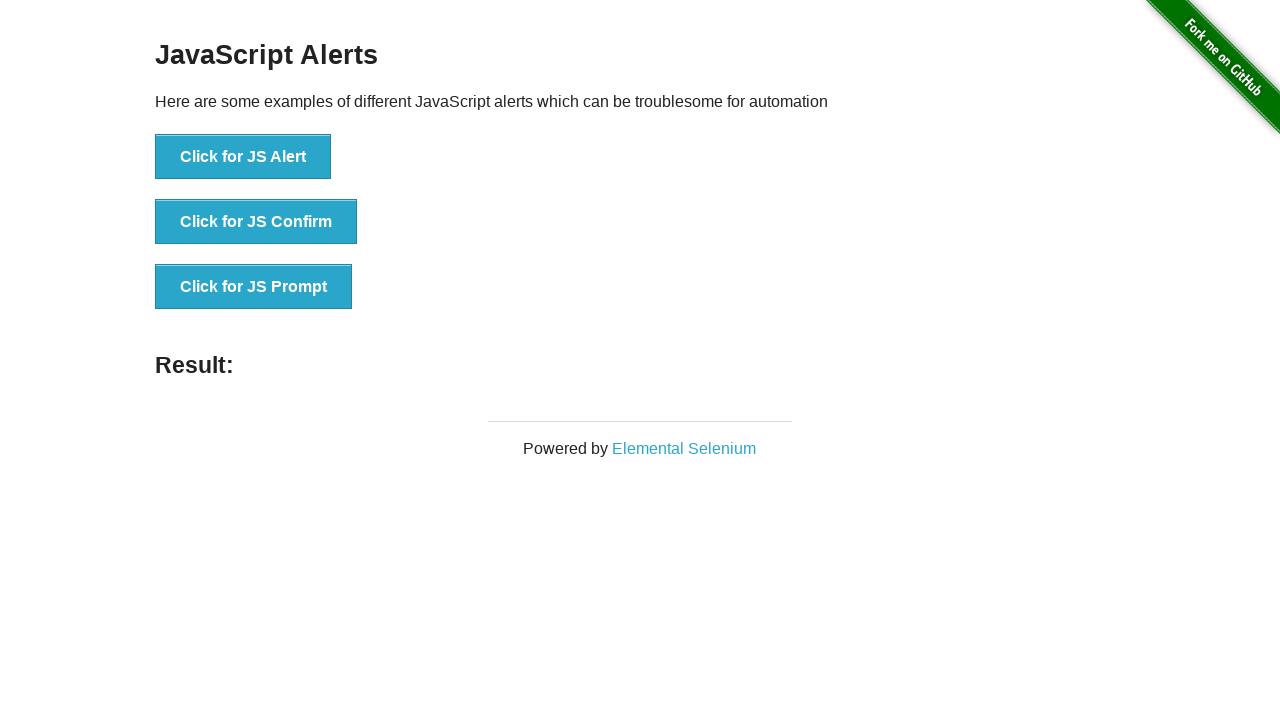

Clicked the second button to trigger JavaScript confirmation alert at (256, 222) on button >> nth=1
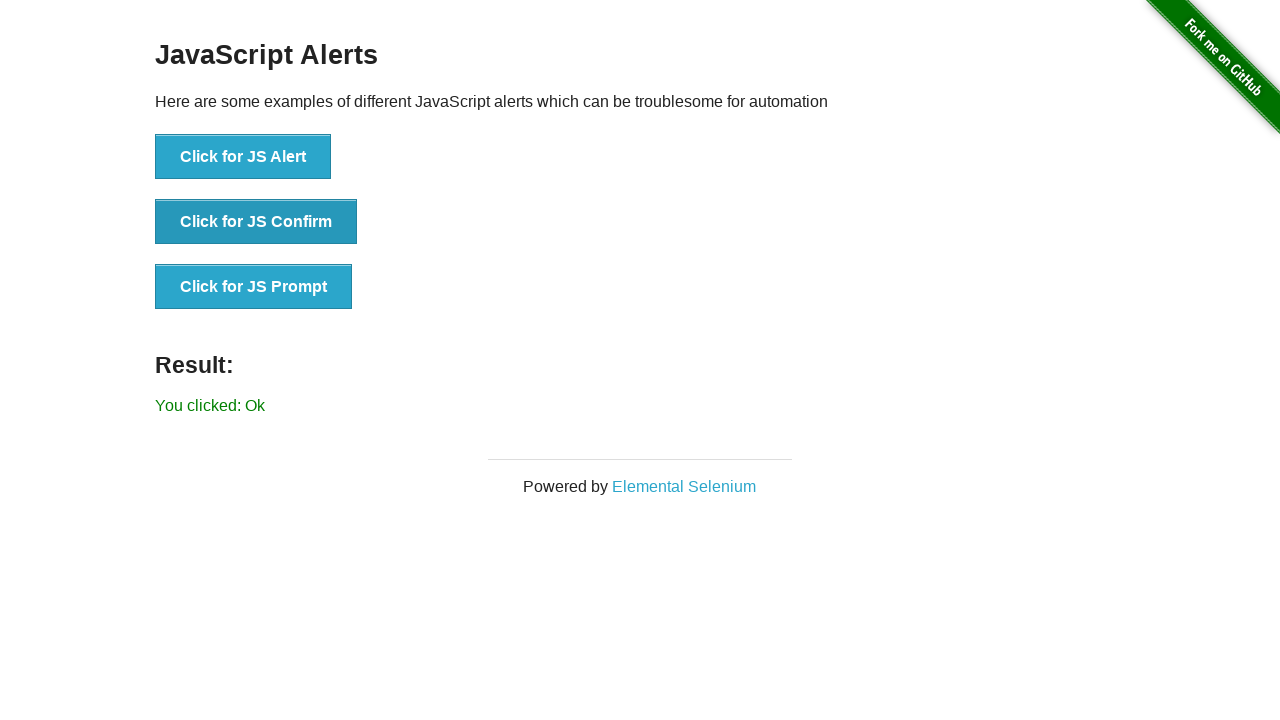

Result message element appeared on the page
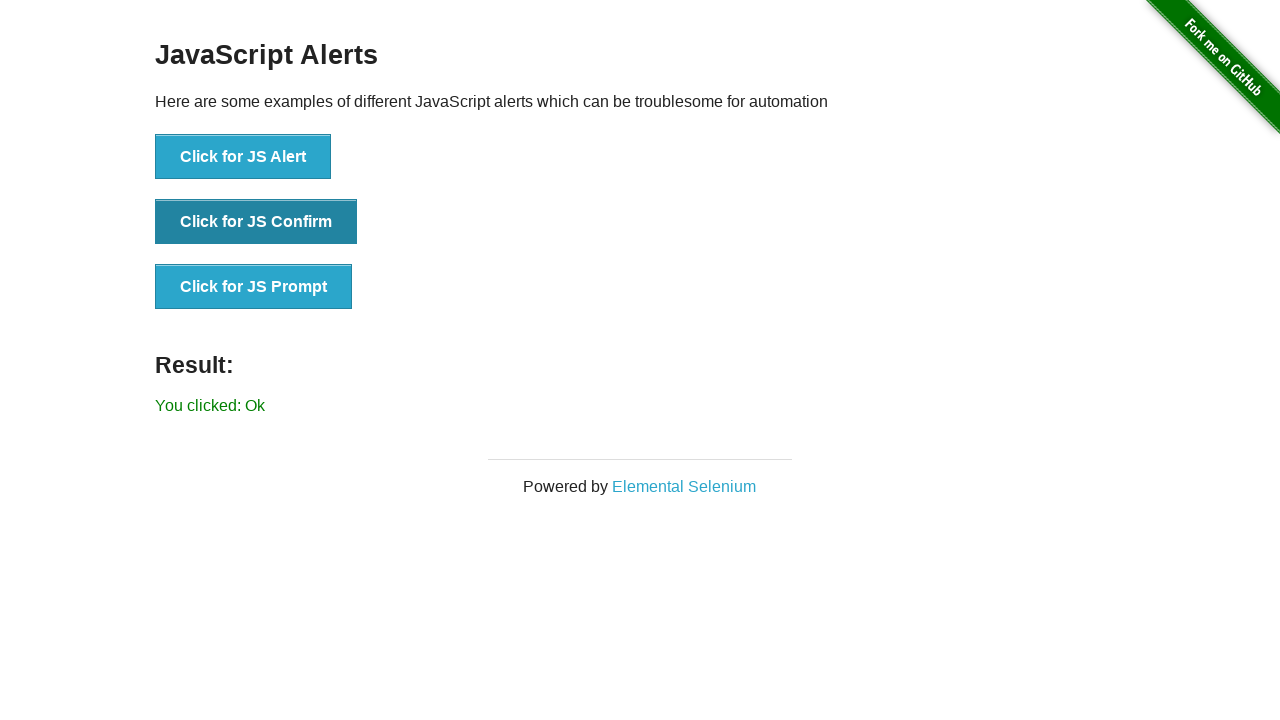

Retrieved result text content
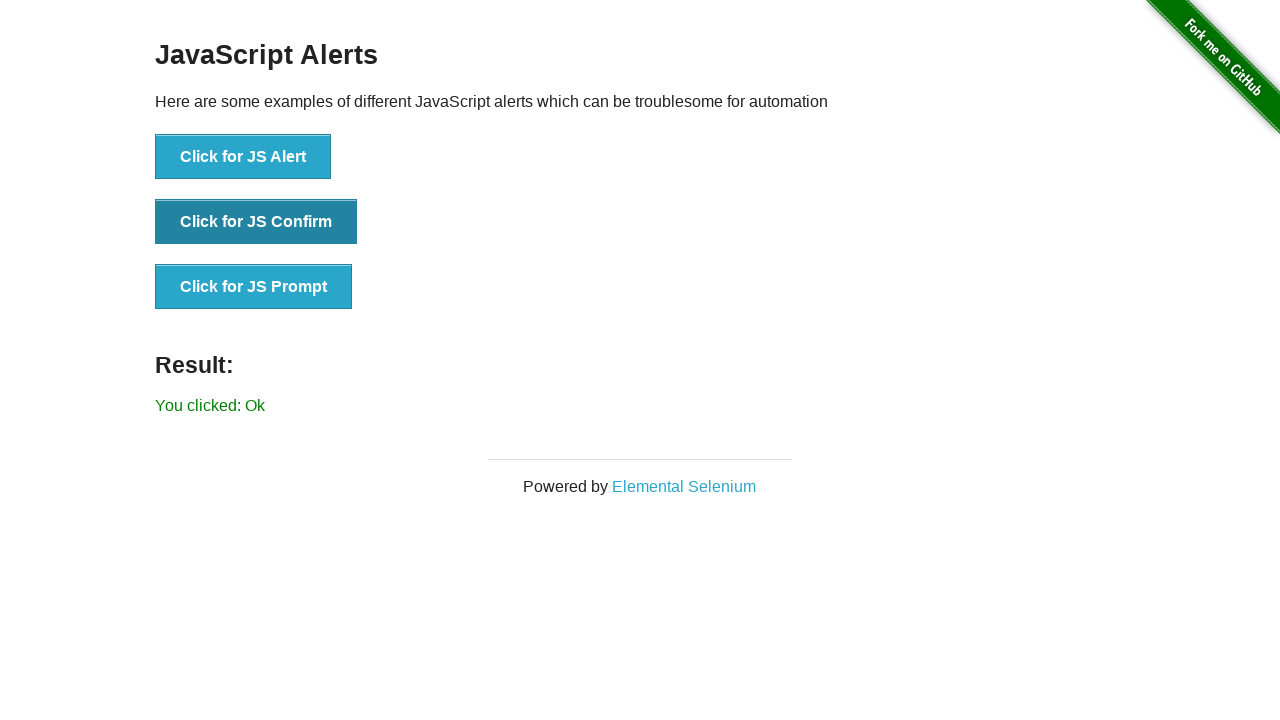

Verified result message displays 'You clicked: Ok'
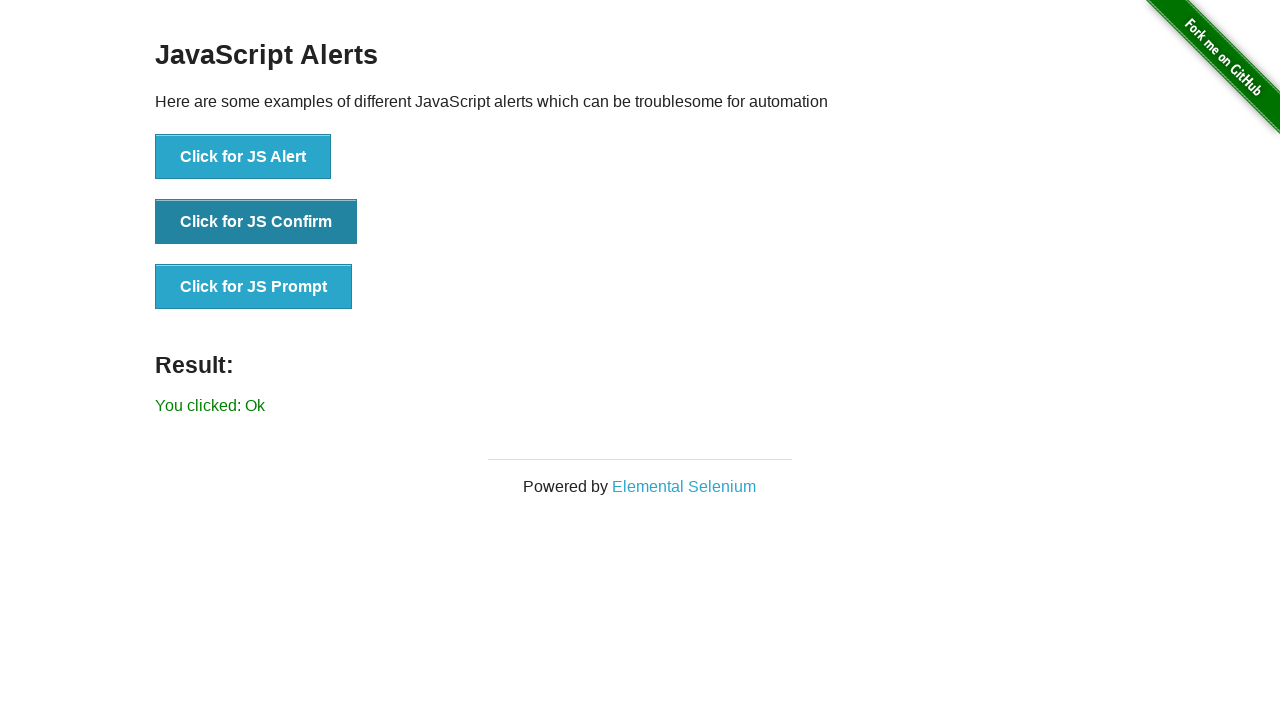

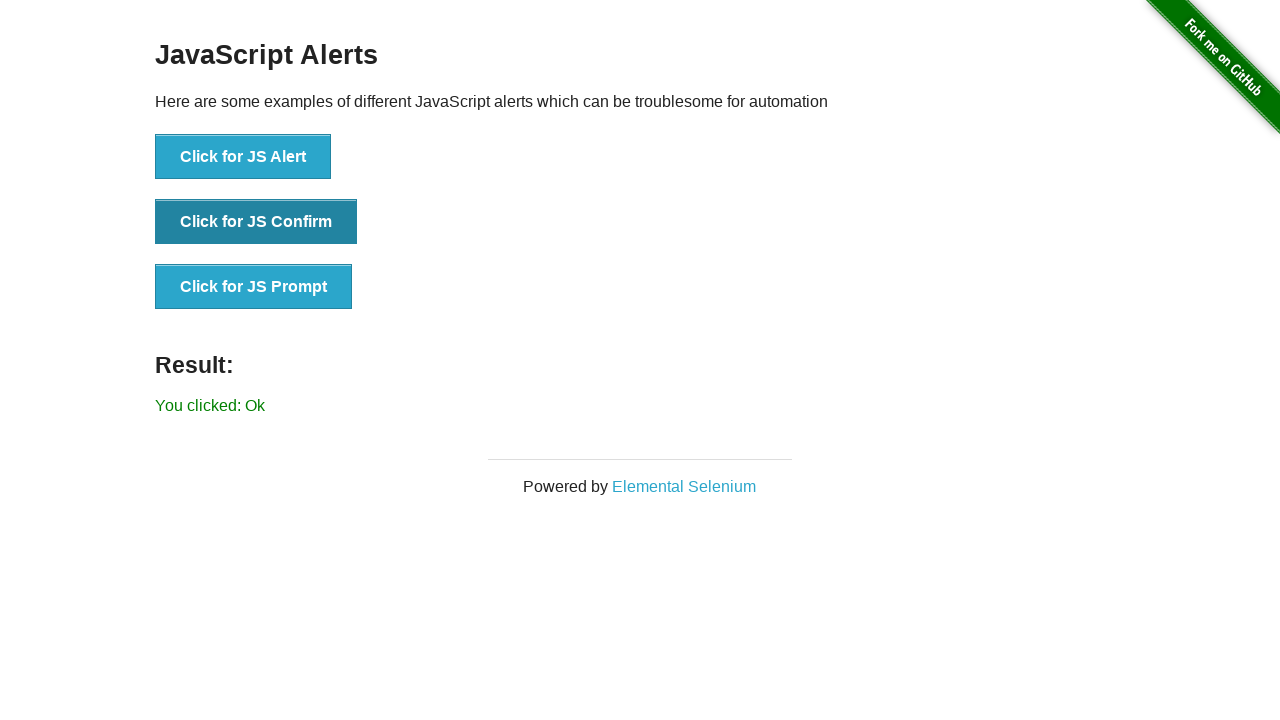